Tests the complete shopping cart and checkout flow on Jupiter Toys website by adding a teddy bear to cart, filling out customer details and payment information, and verifying the order is processed.

Starting URL: https://jupiter.cloud.planittesting.com

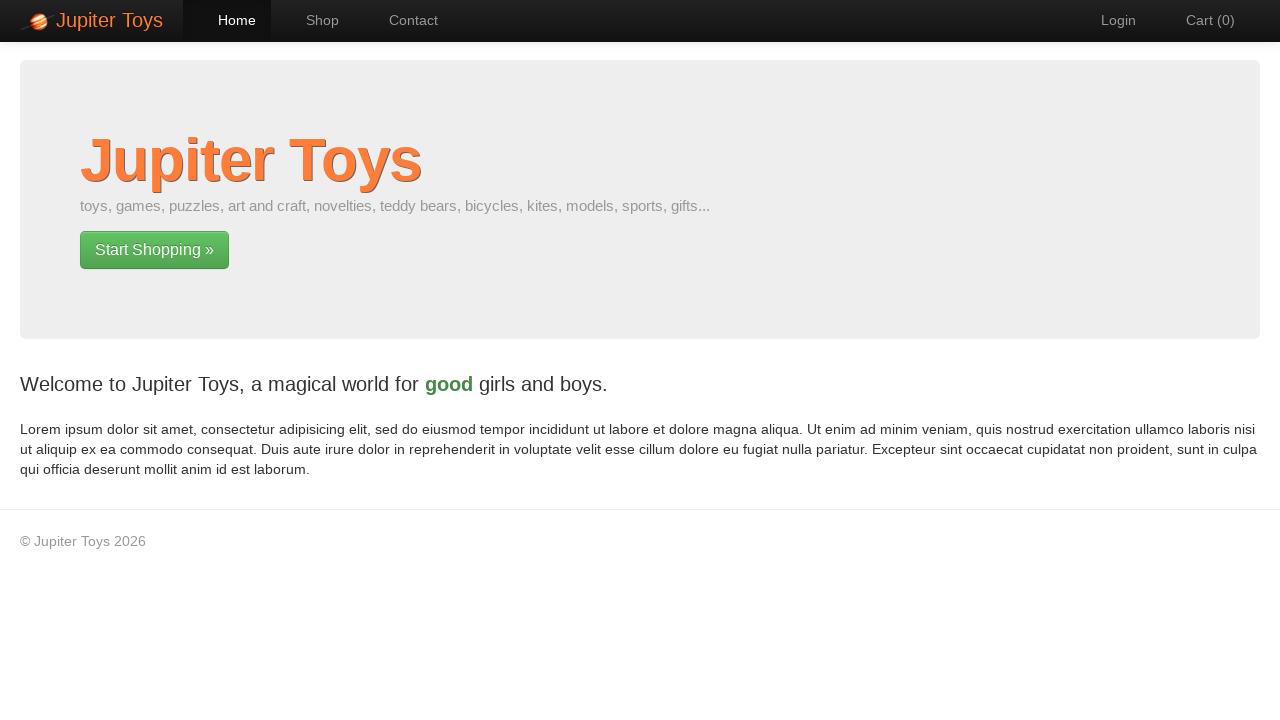

Verified page title contains 'Jupiter Toys'
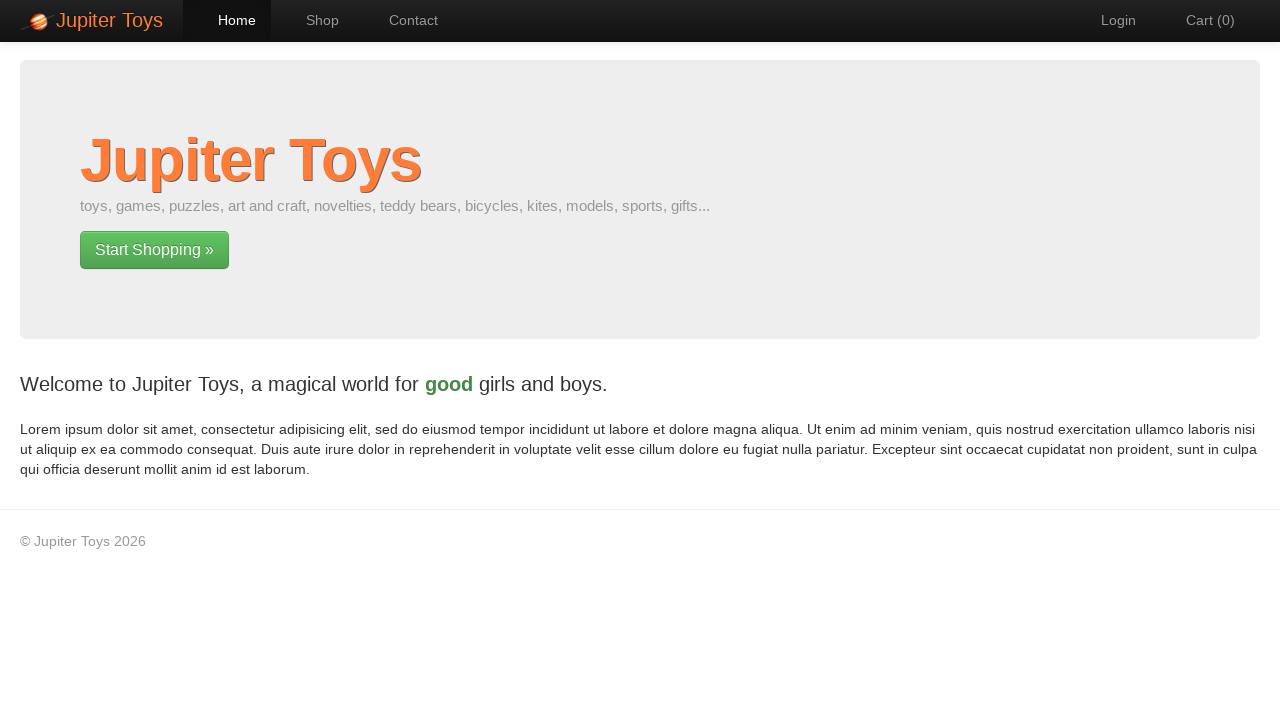

Clicked 'Start Shopping' button at (154, 250) on a.btn.btn-success.btn-large
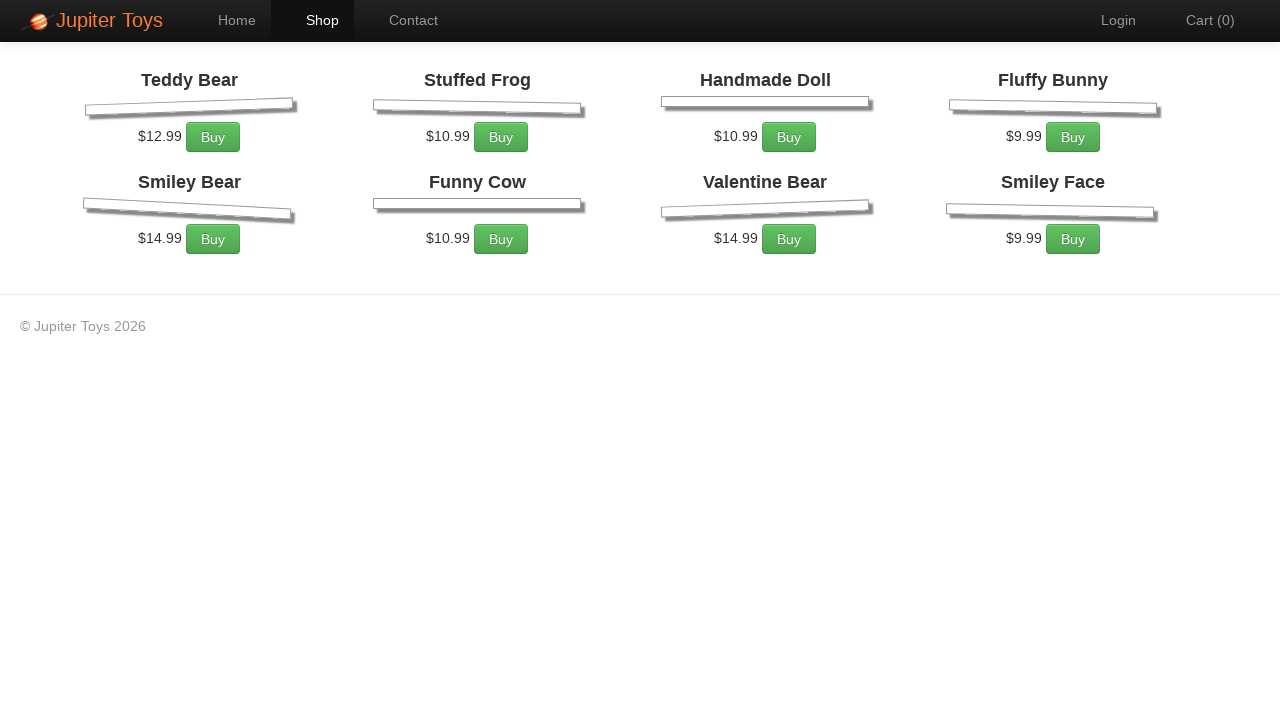

Waited for products to load
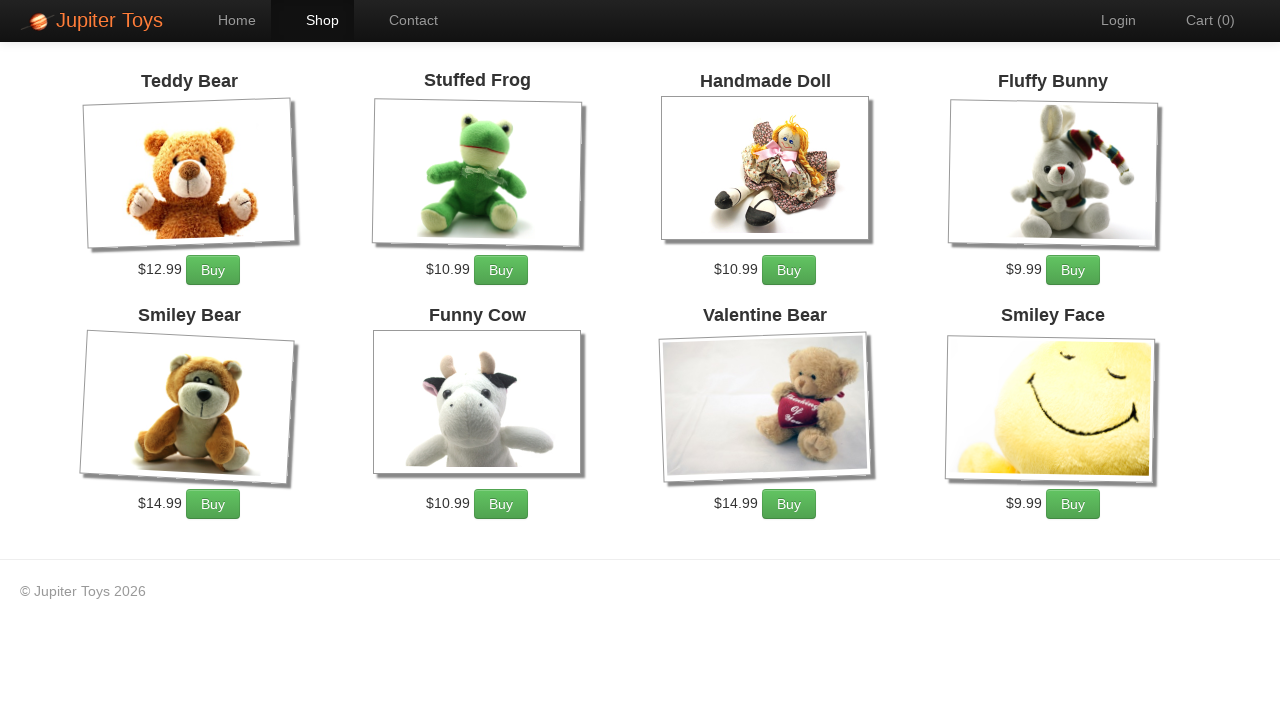

Clicked Buy button for Teddy Bear product at (213, 270) on #product-1 a
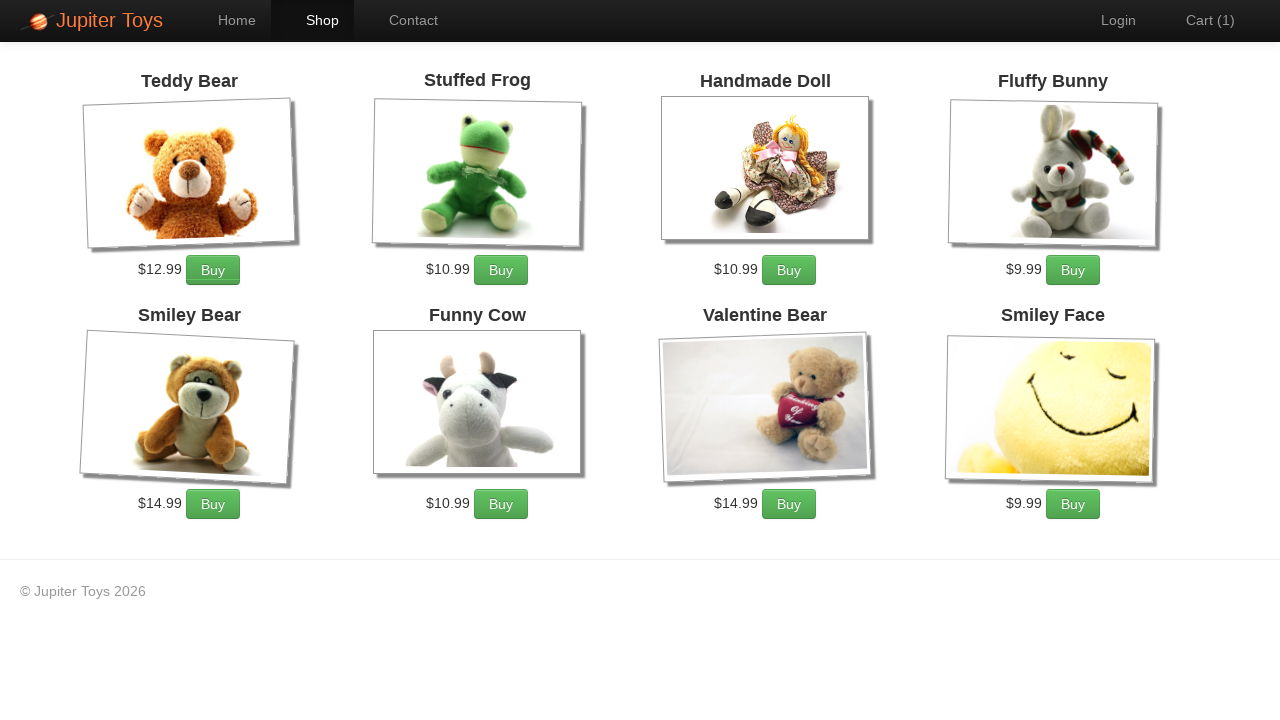

Waited for cart to update
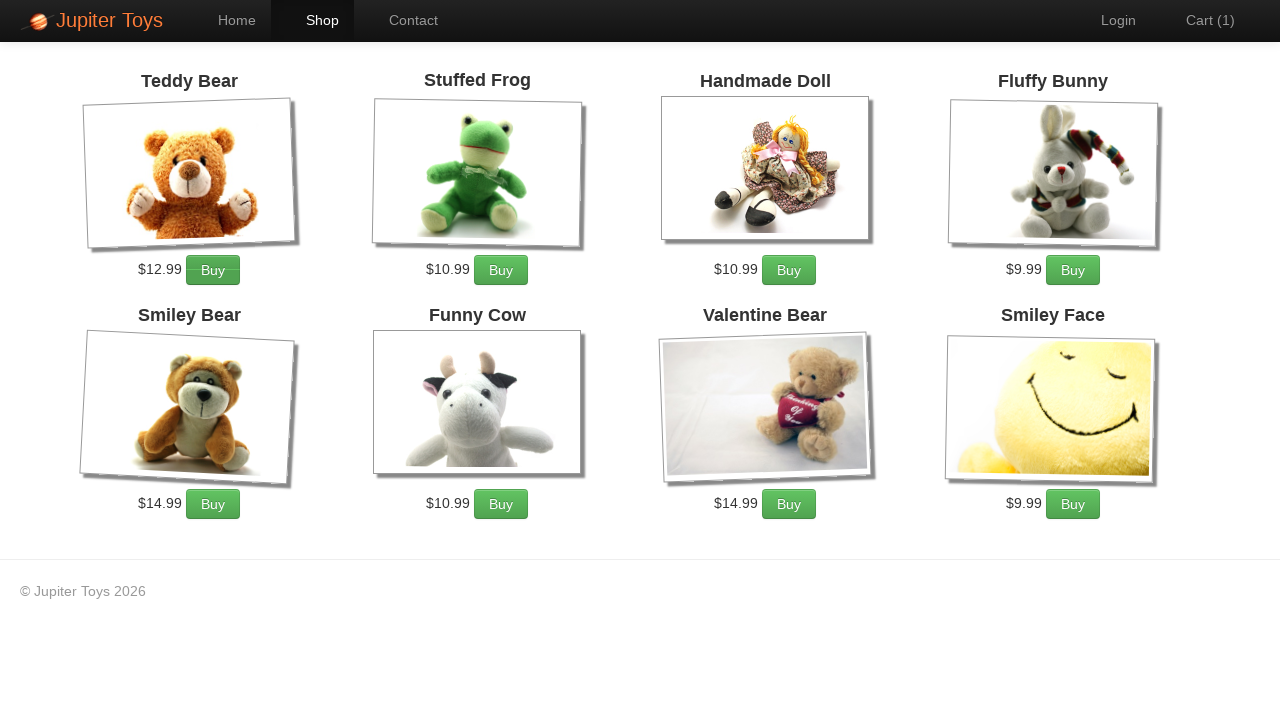

Verified cart displays 1 item
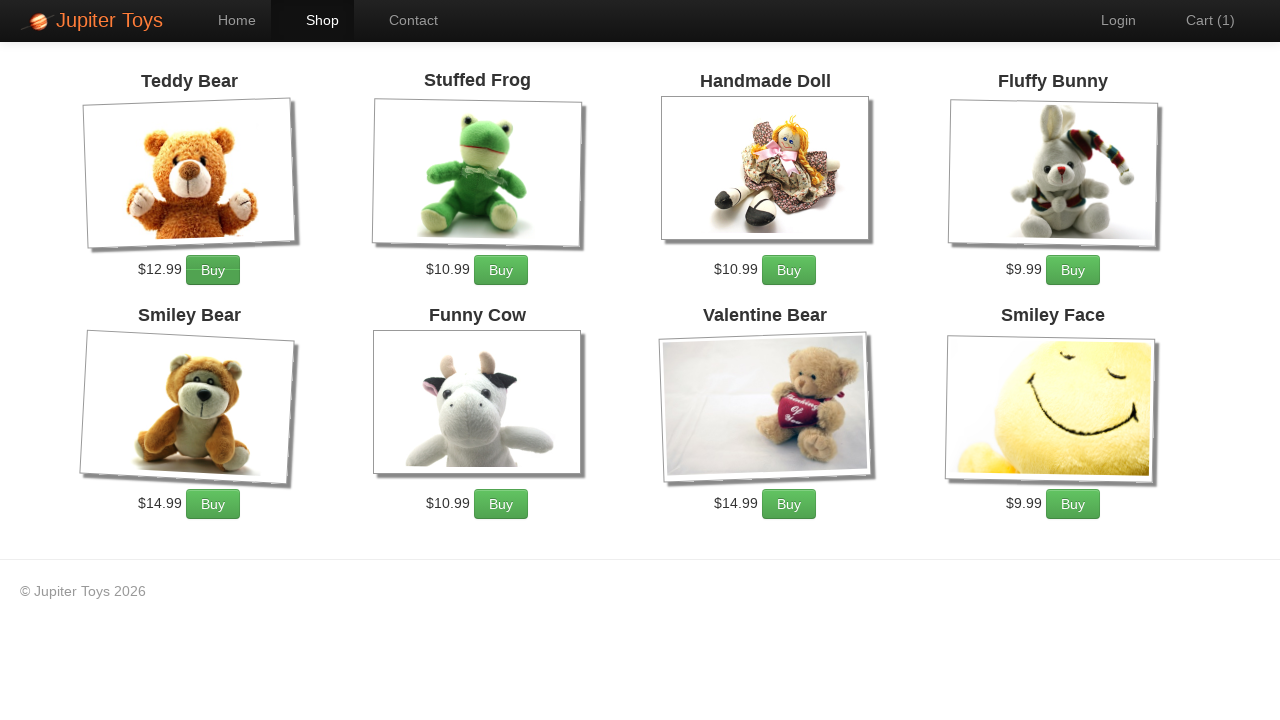

Clicked cart header to navigate to cart page at (1200, 20) on #nav-cart
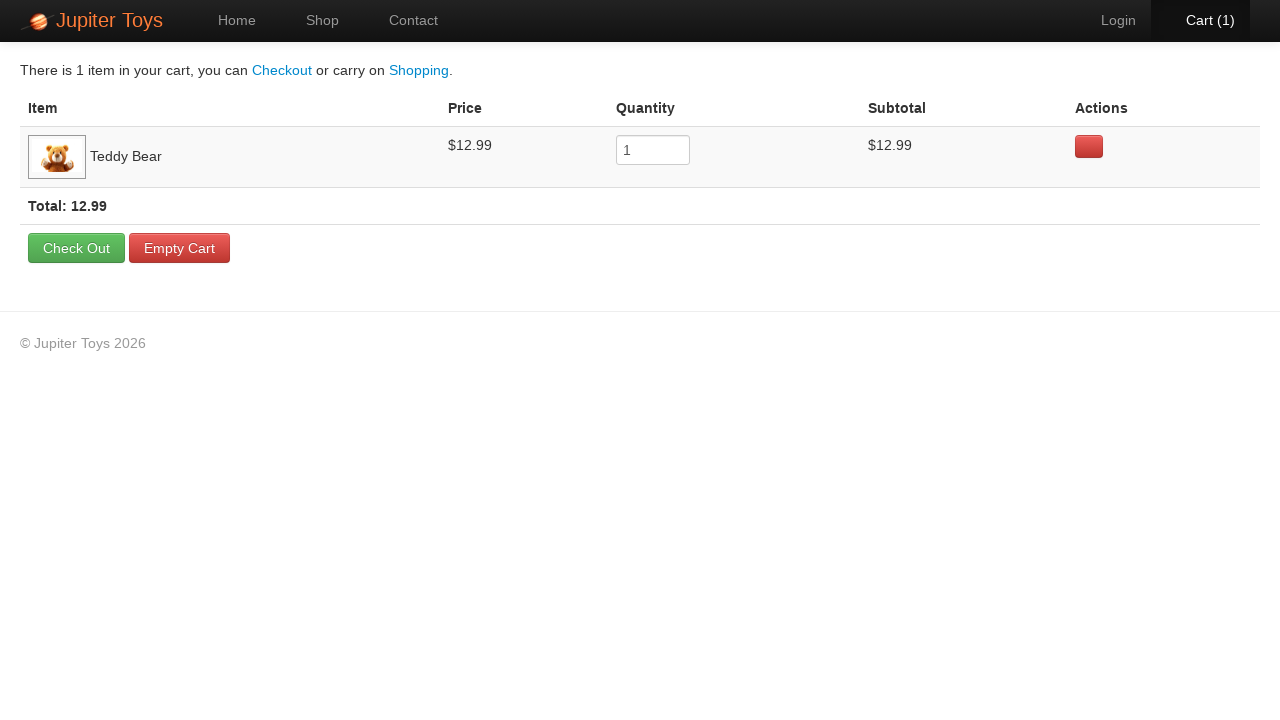

Waited for cart page to load
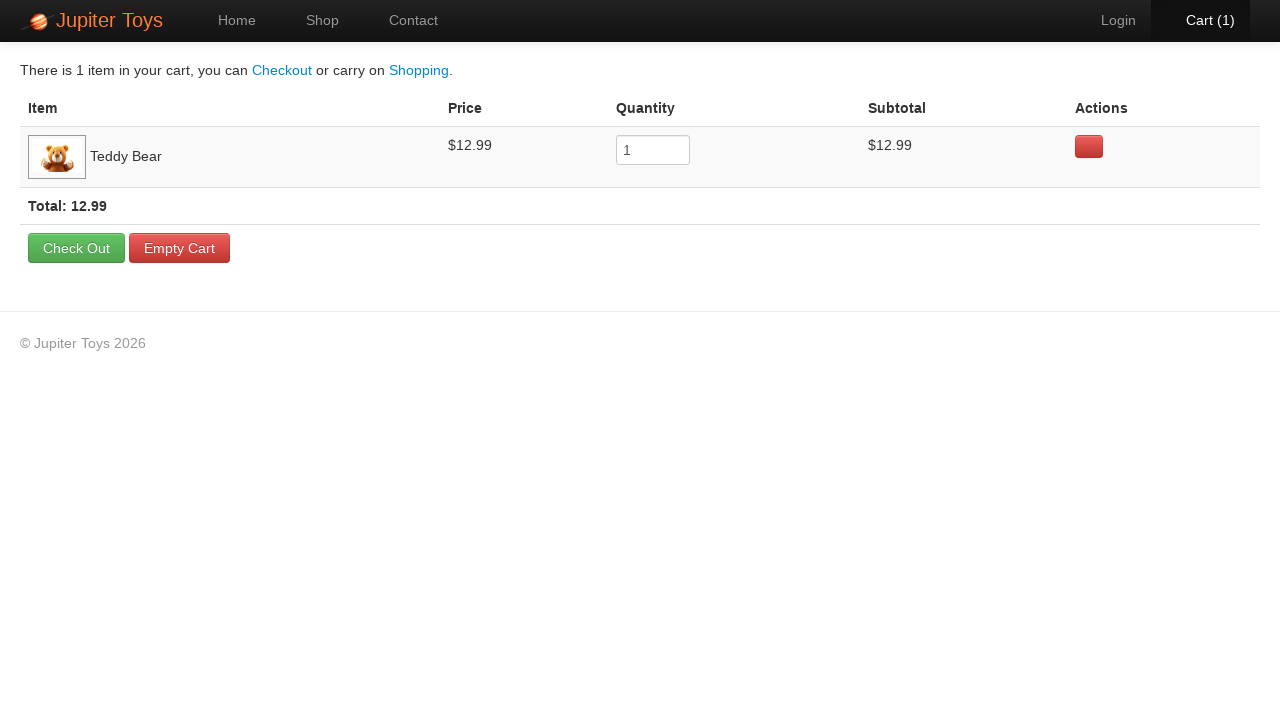

Retrieved cart item details: price, quantity, and subtotal
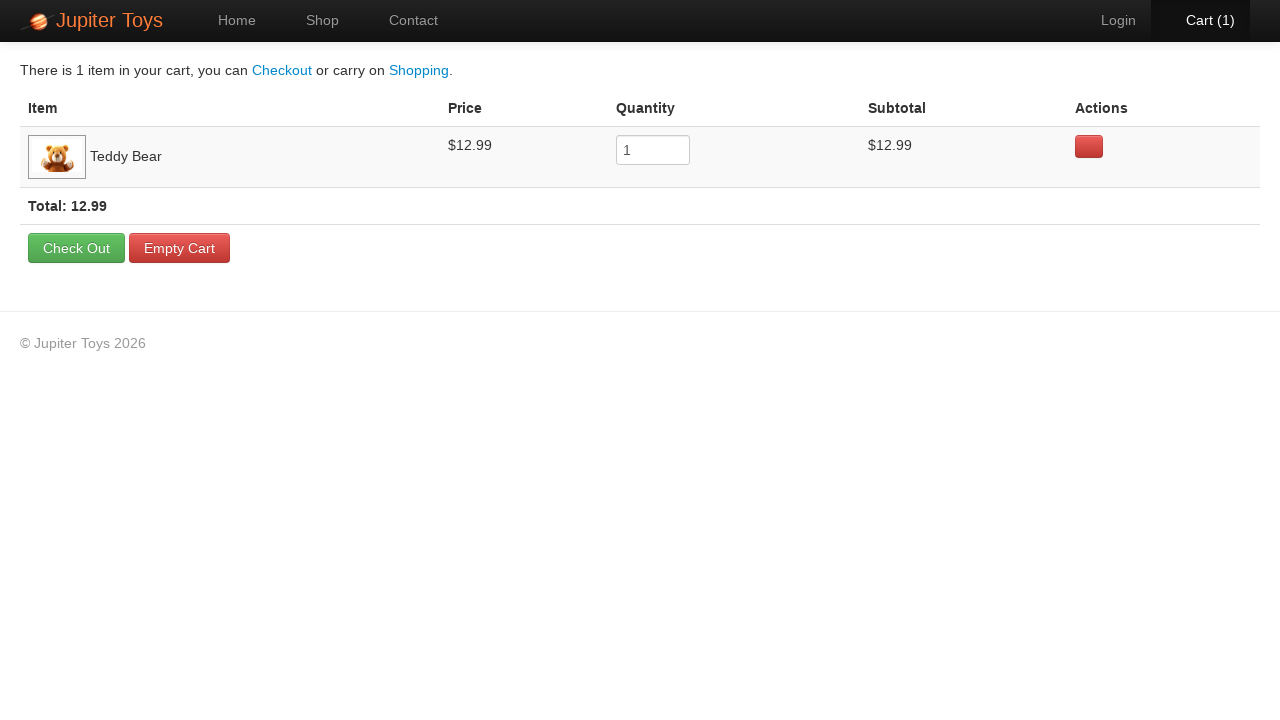

Verified item price is $12.99
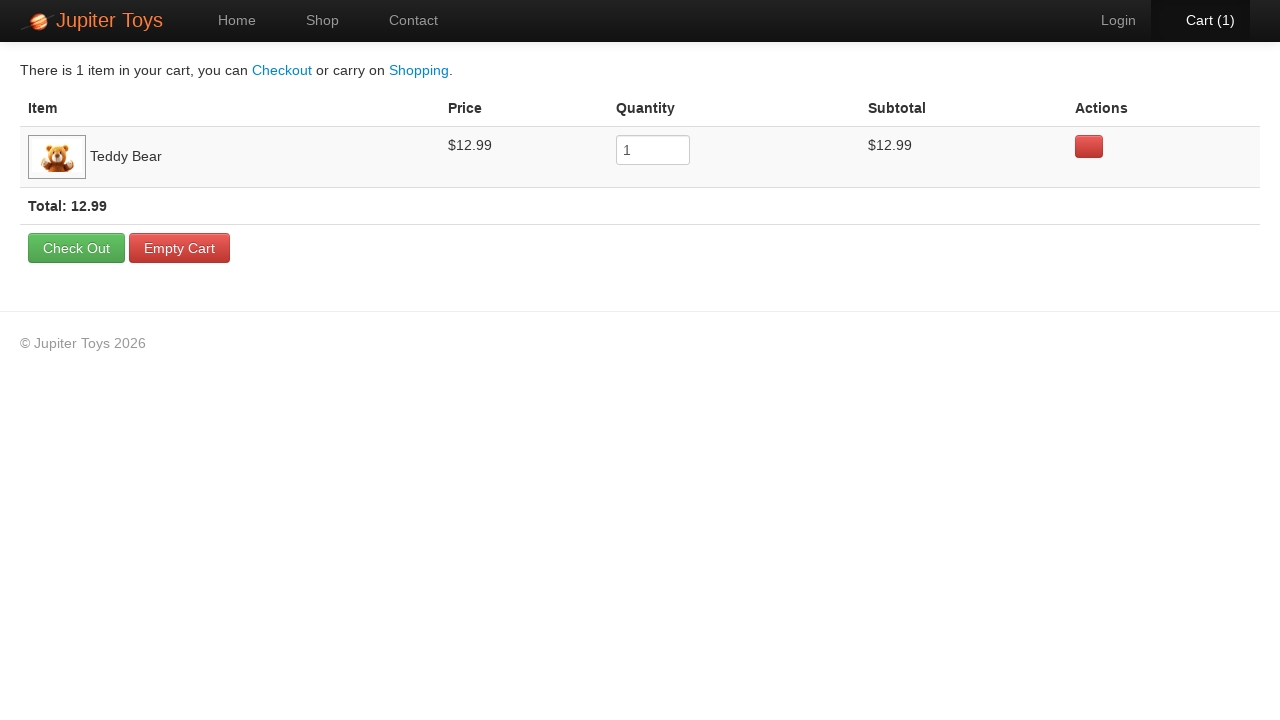

Verified item quantity is 1
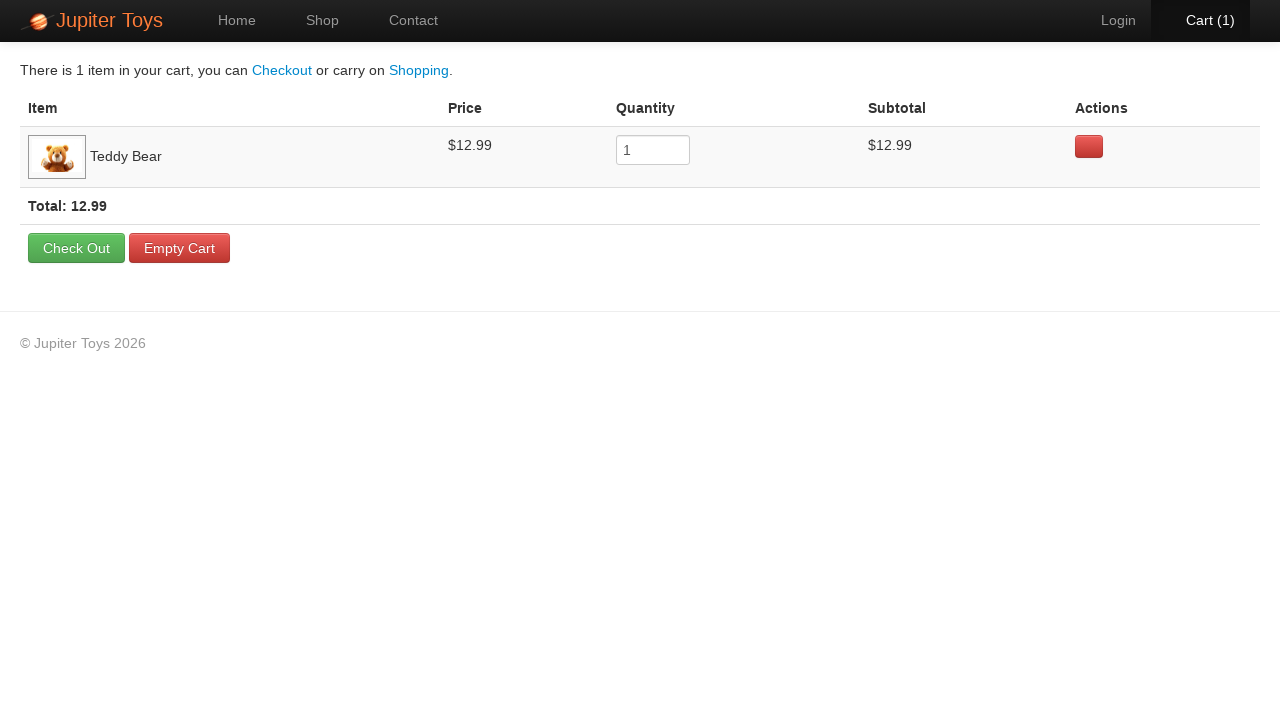

Verified item subtotal is $12.99
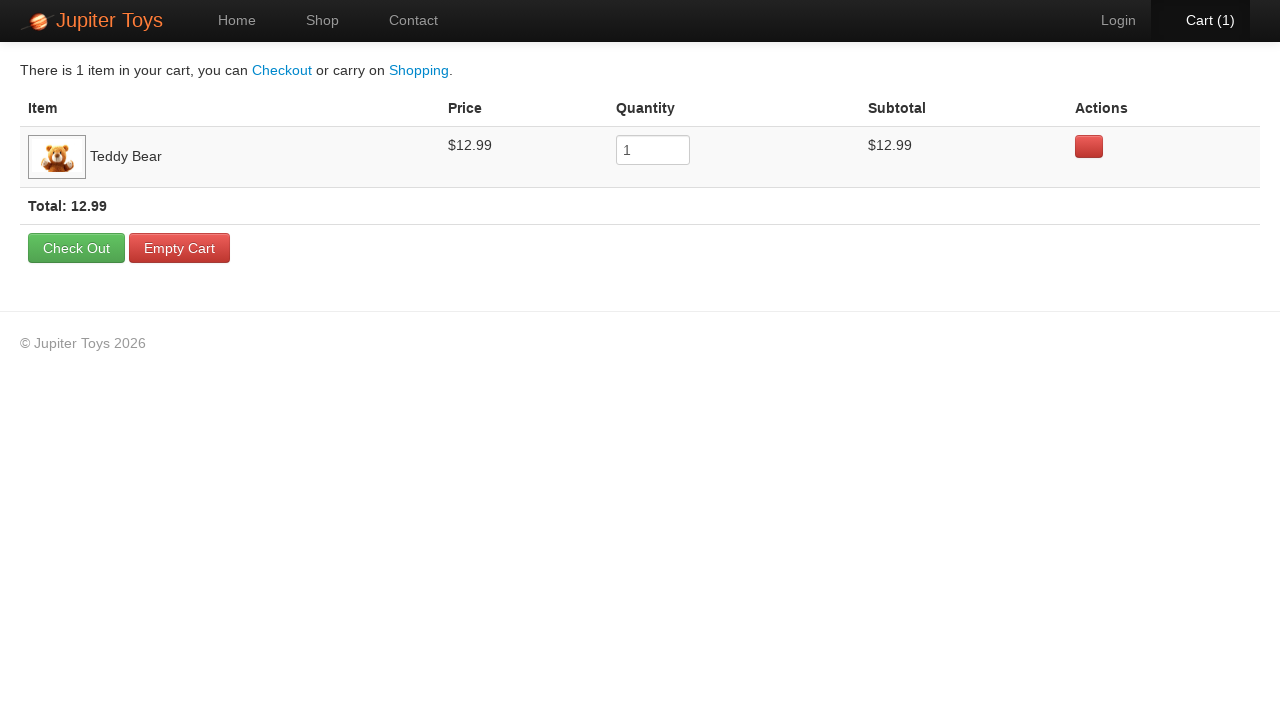

Clicked Checkout button at (76, 248) on a.btn-checkout
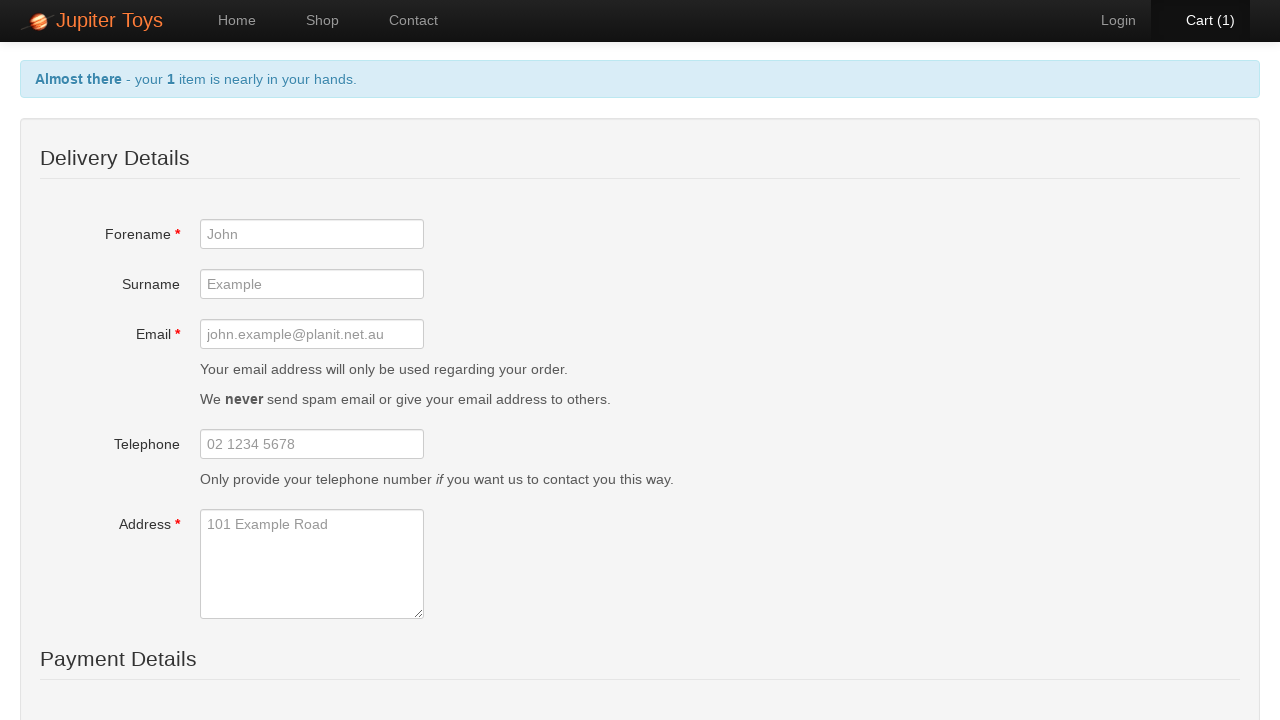

Waited for checkout form to load
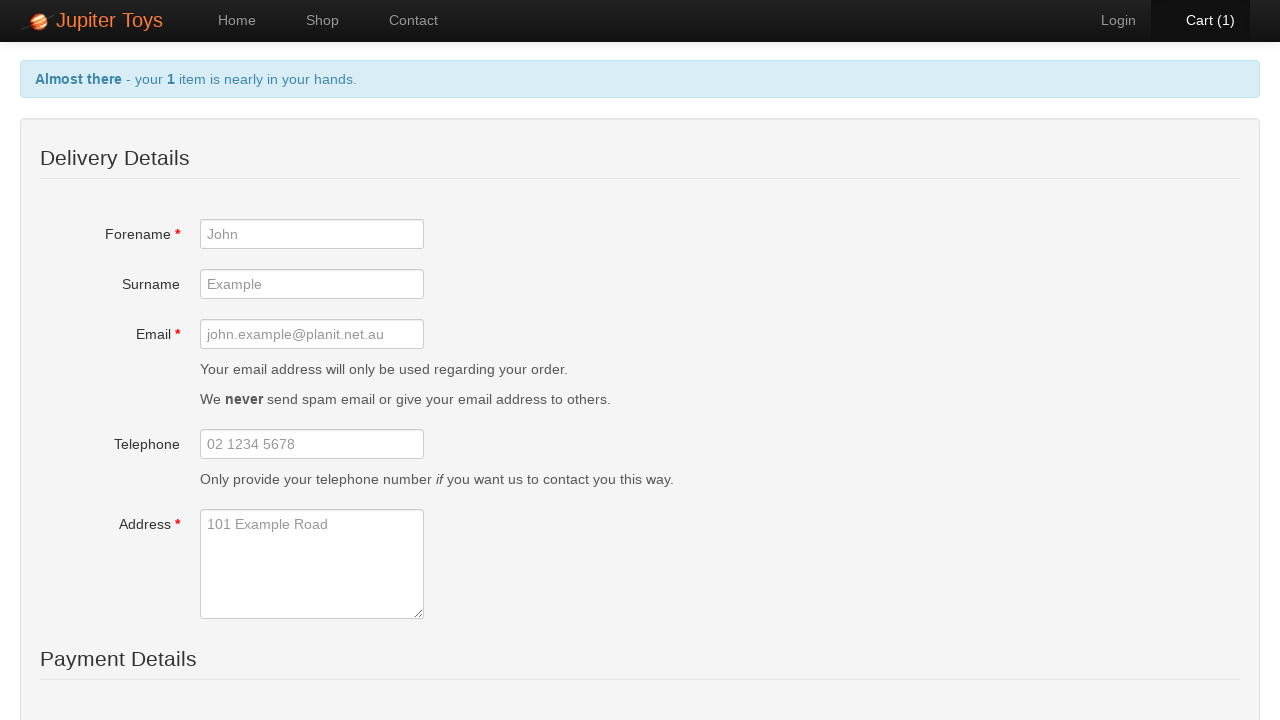

Filled forename field with 'Marc' on #forename
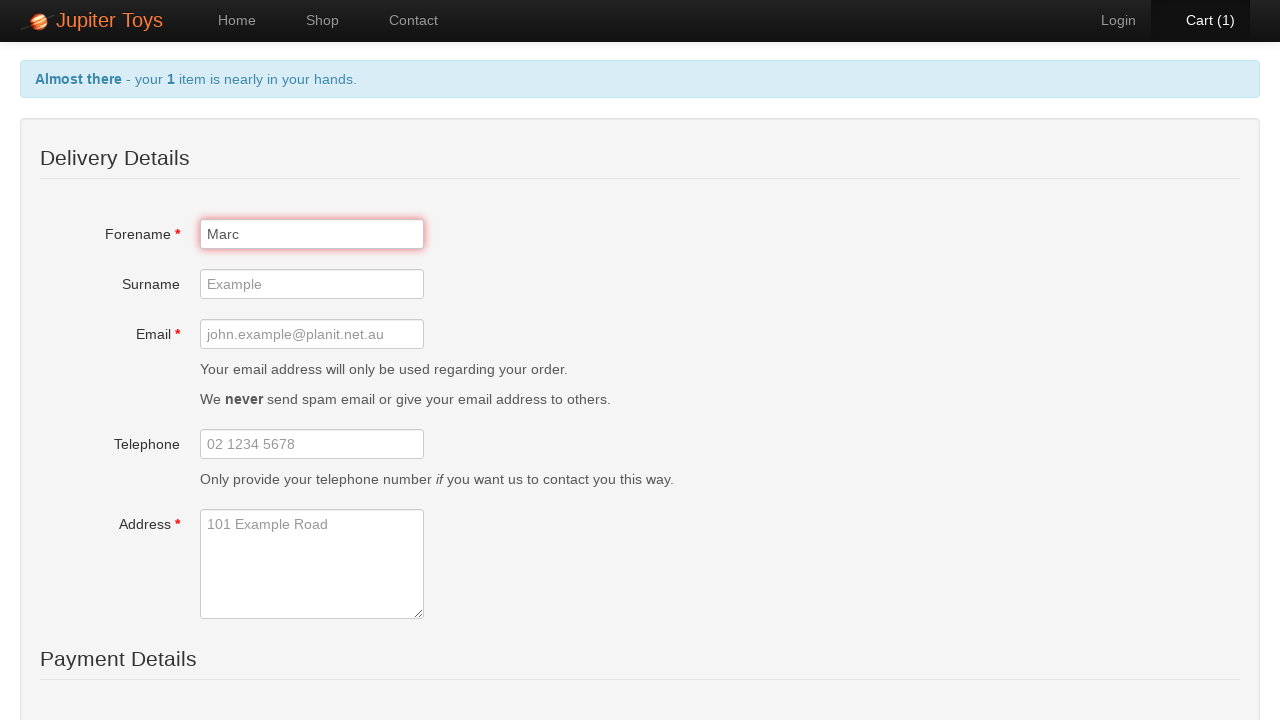

Filled surname field with 'Leonardo' on #surname
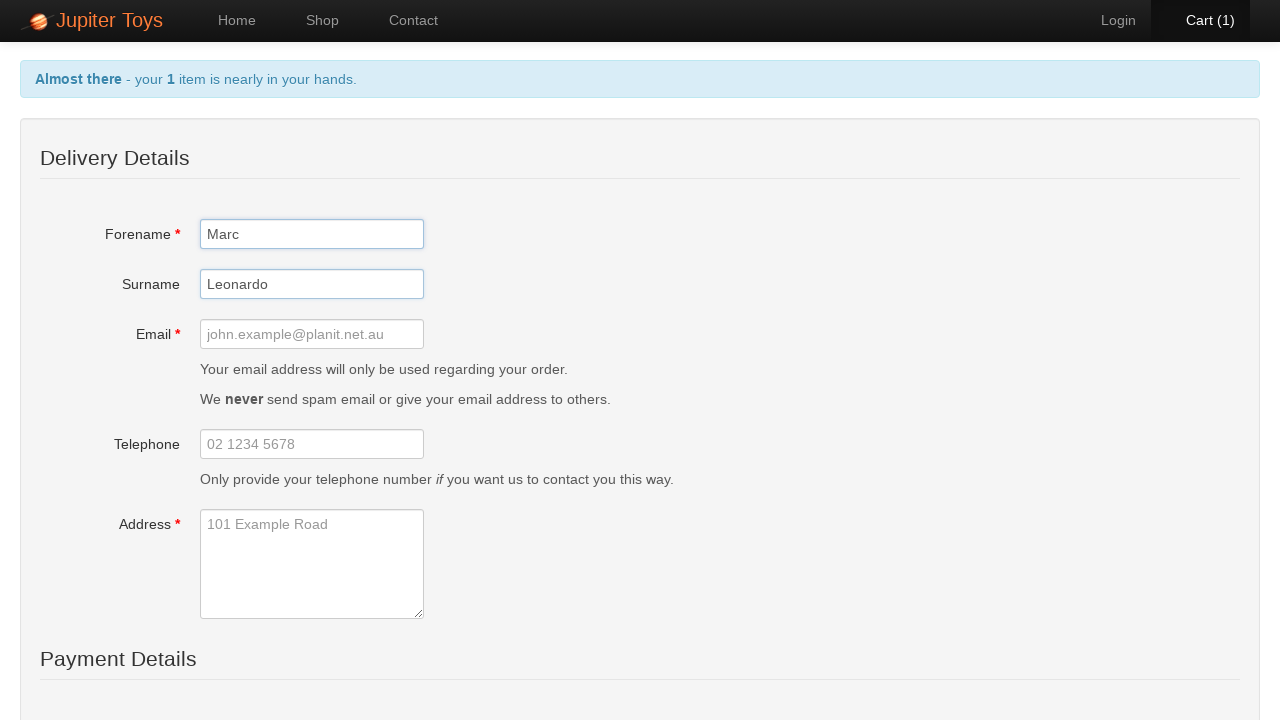

Filled email field with 'test@gmail.com' on #email
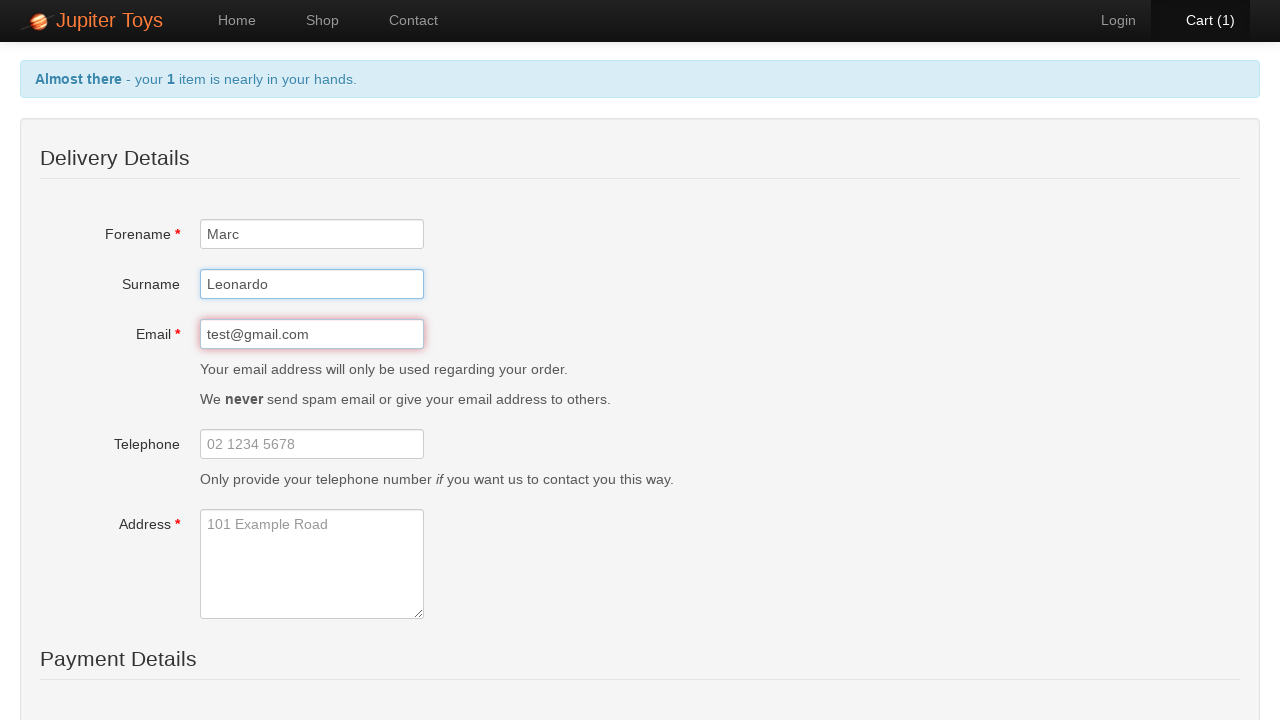

Filled telephone field with '0412345678' on #telephone
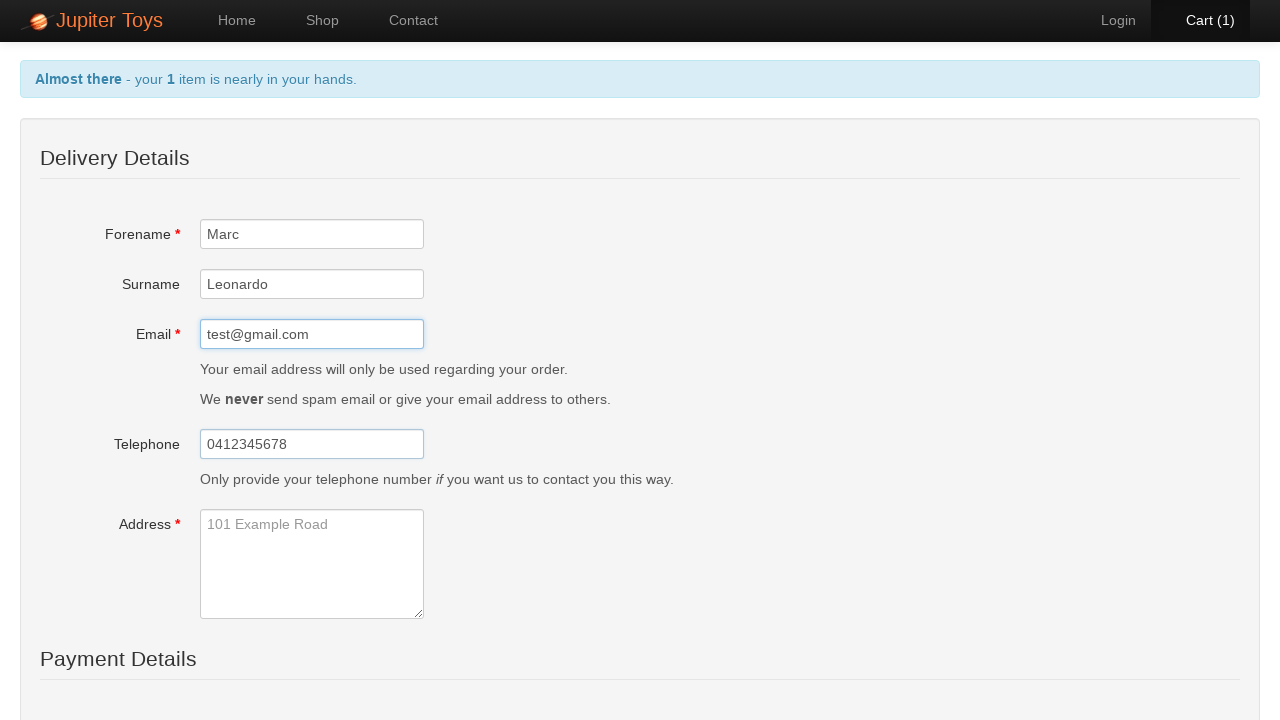

Filled address field with '11 Test Street, Melbourne VIC 3000' on #address
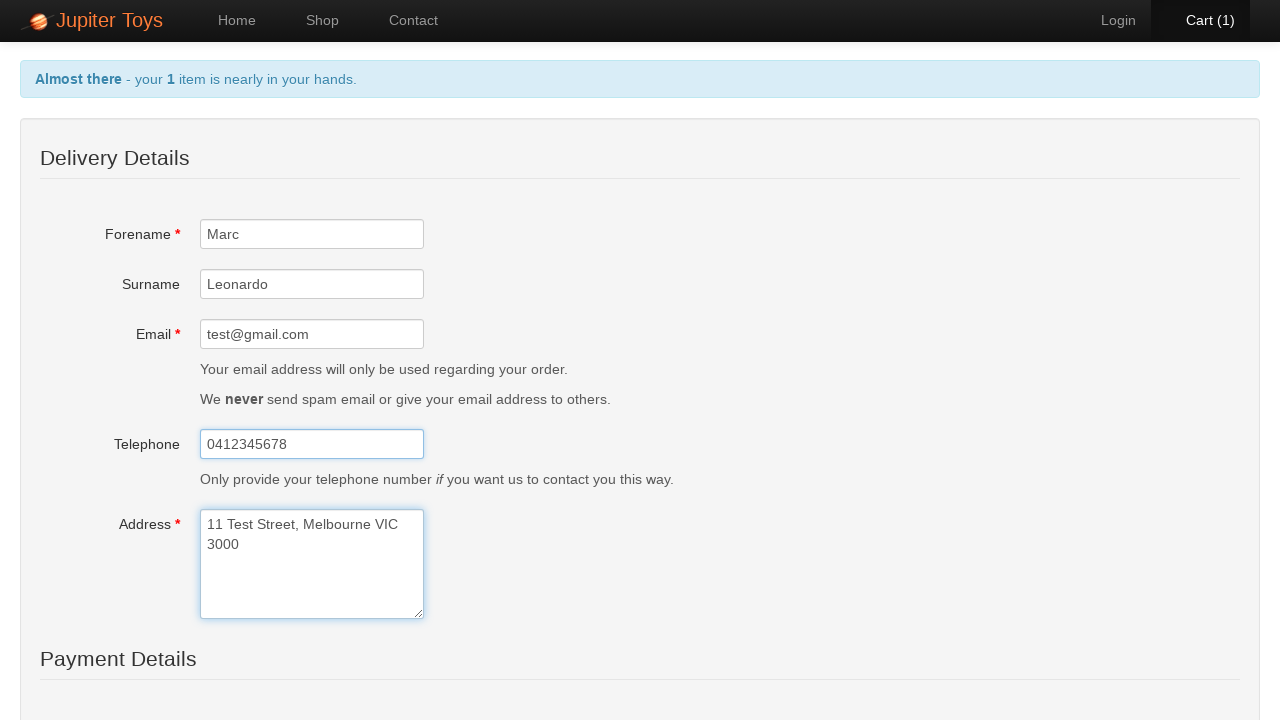

Selected 'Visa' as card type on #cardType
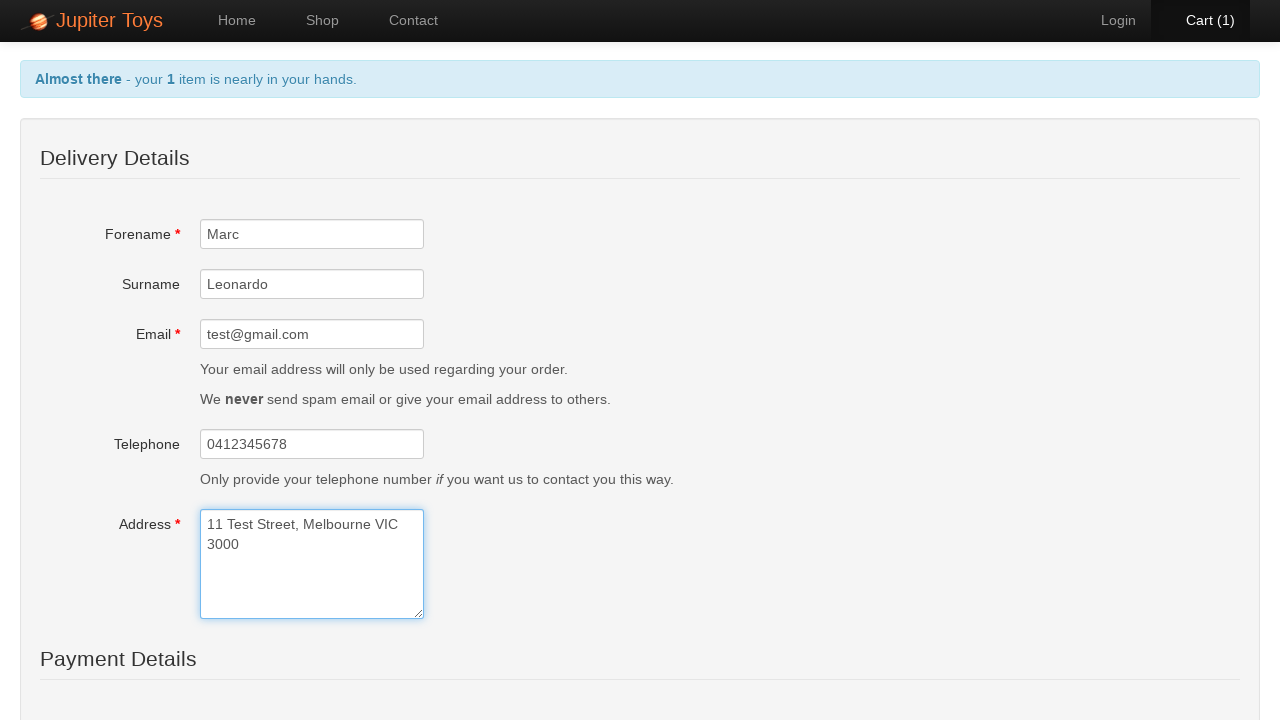

Filled card number field with '0123456789' (invalid digits) on #card
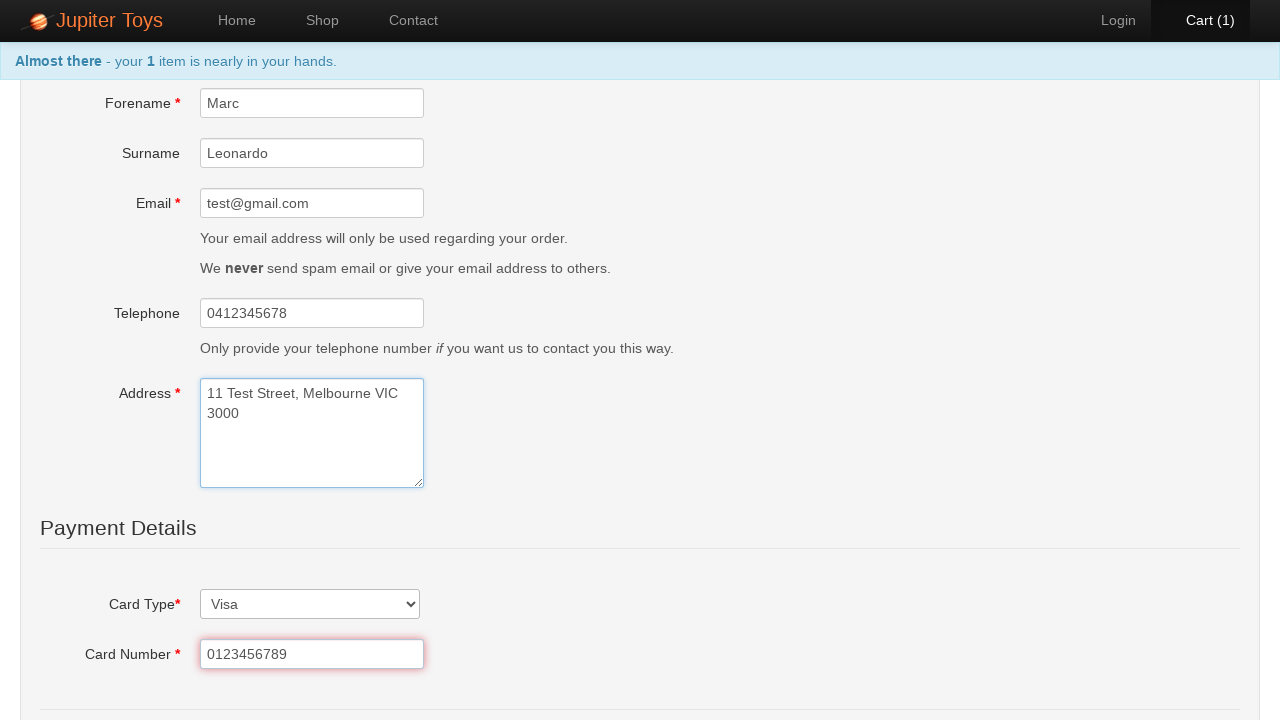

Clicked checkout submit button to process order at (237, 553) on #checkout-submit-btn
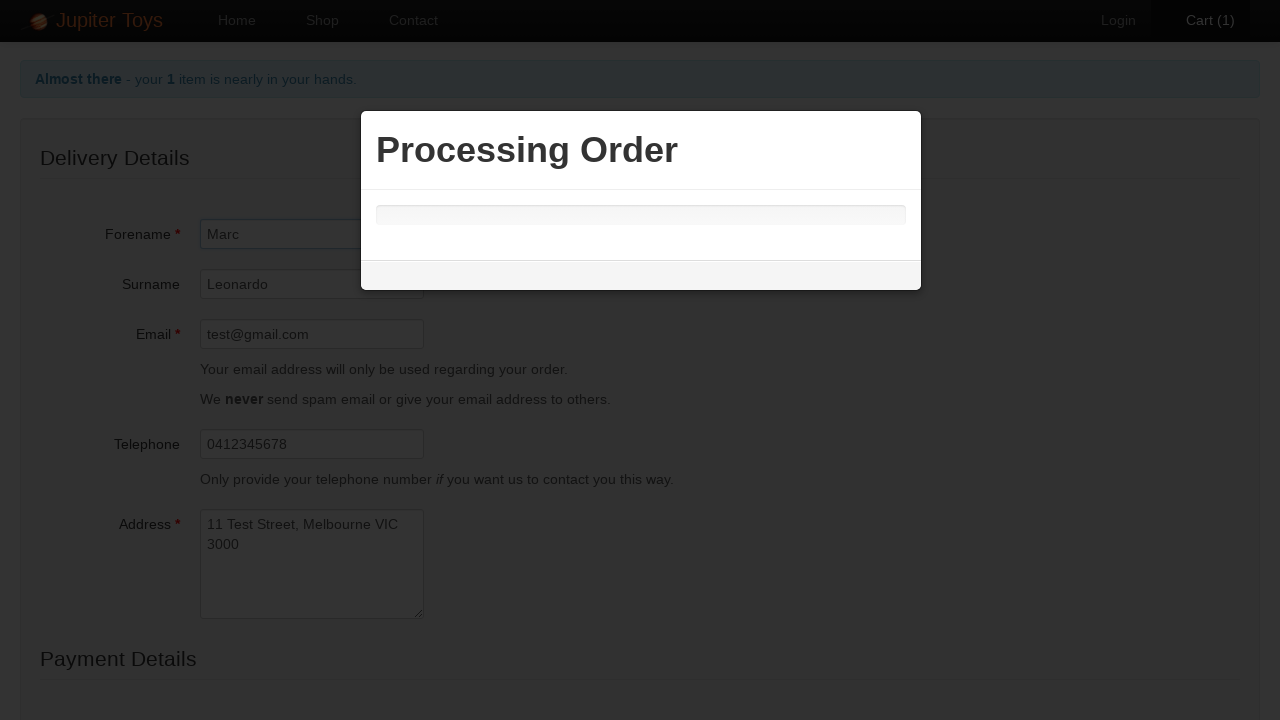

Waited for order confirmation success message
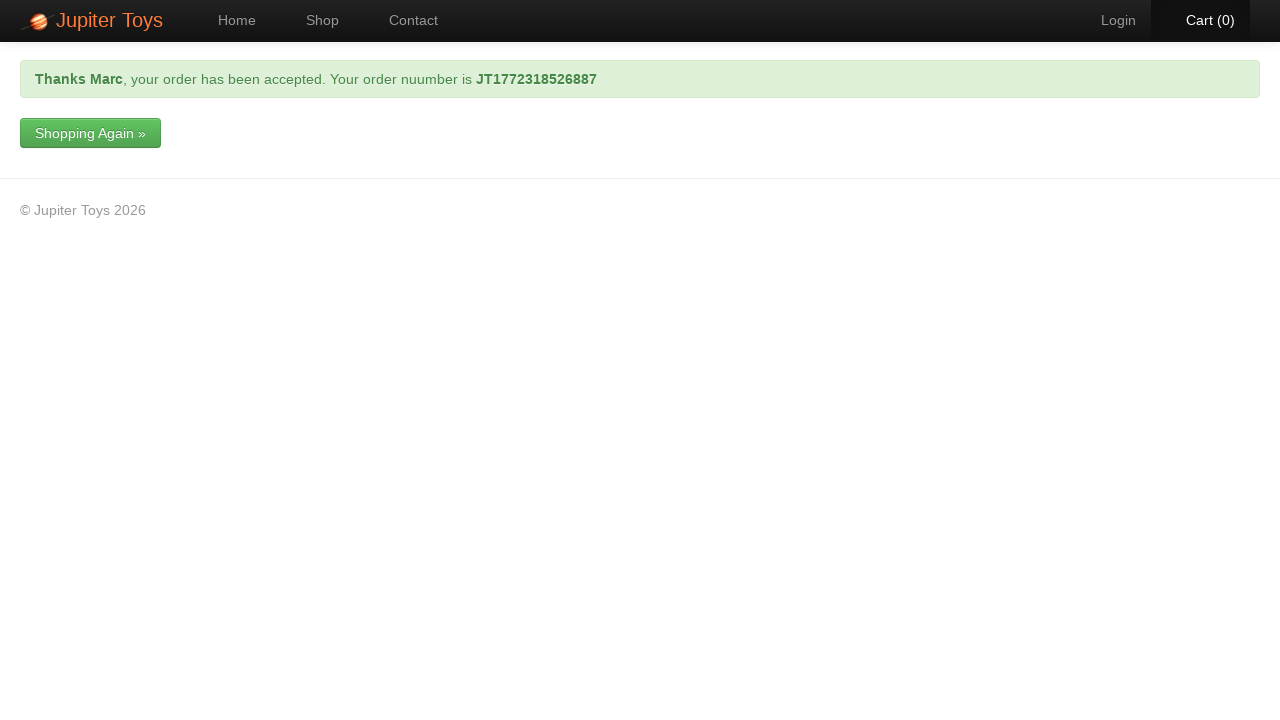

Verified order success message contains 'Thanks Marc, your order has been accepted'
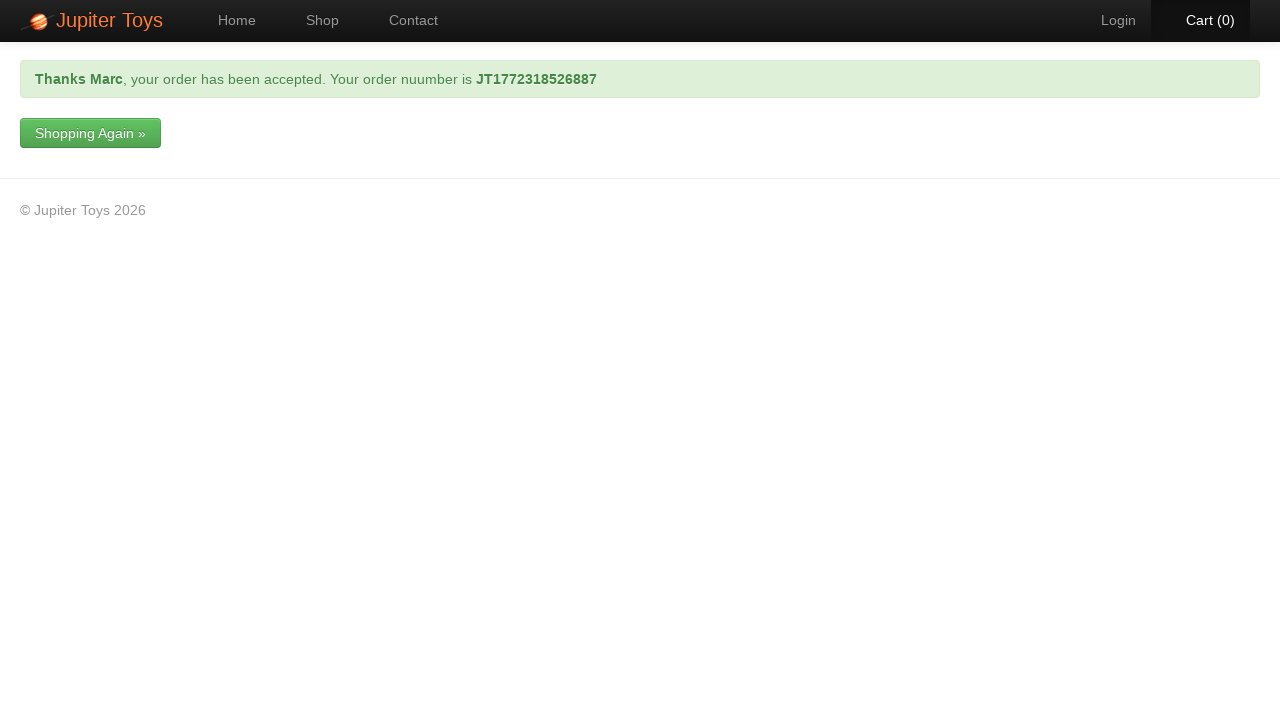

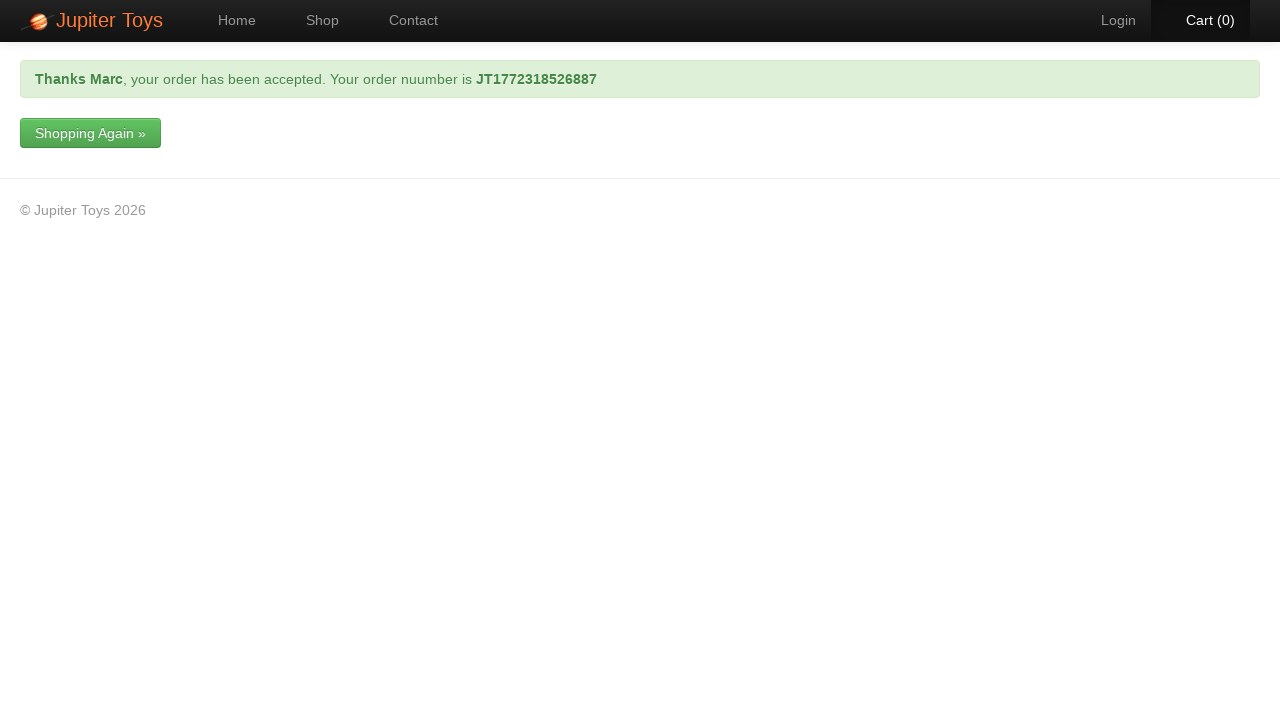